Navigates to Add/Remove Elements page, clicks Add Element button, then clicks the Delete button that appears

Starting URL: https://the-internet.herokuapp.com/

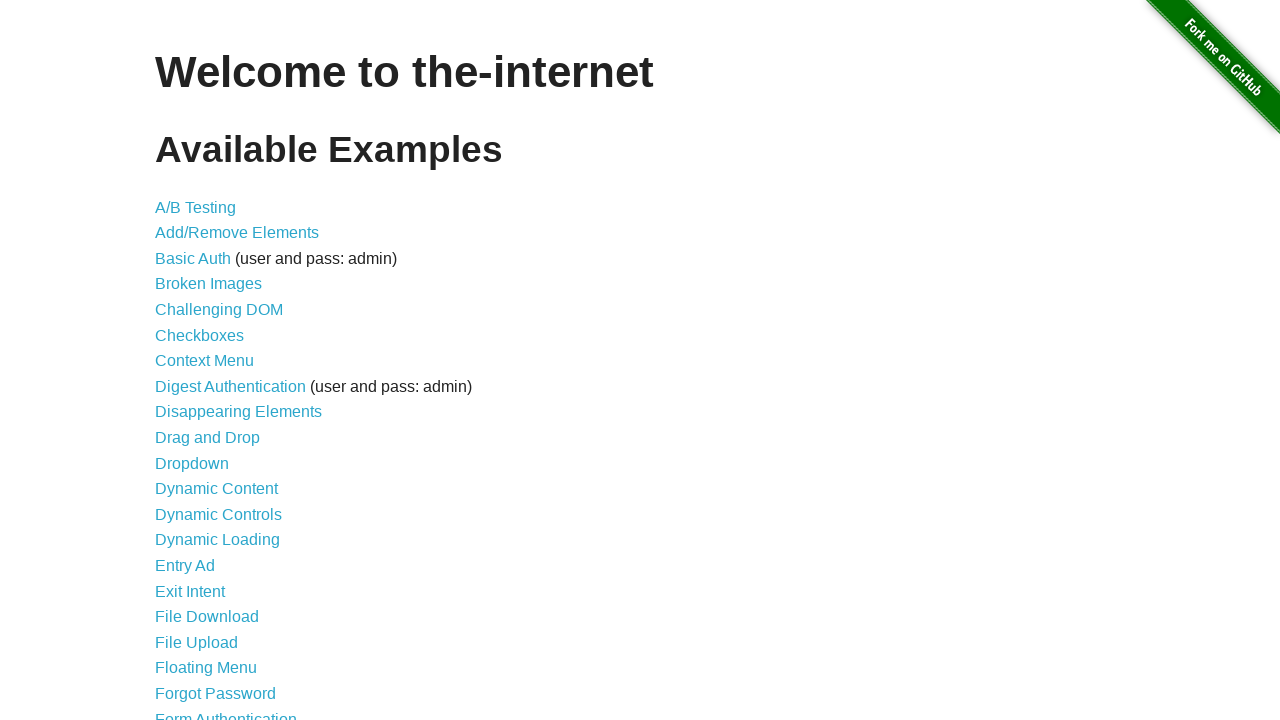

Clicked on Add/Remove Elements link at (237, 233) on a[href='/add_remove_elements/']
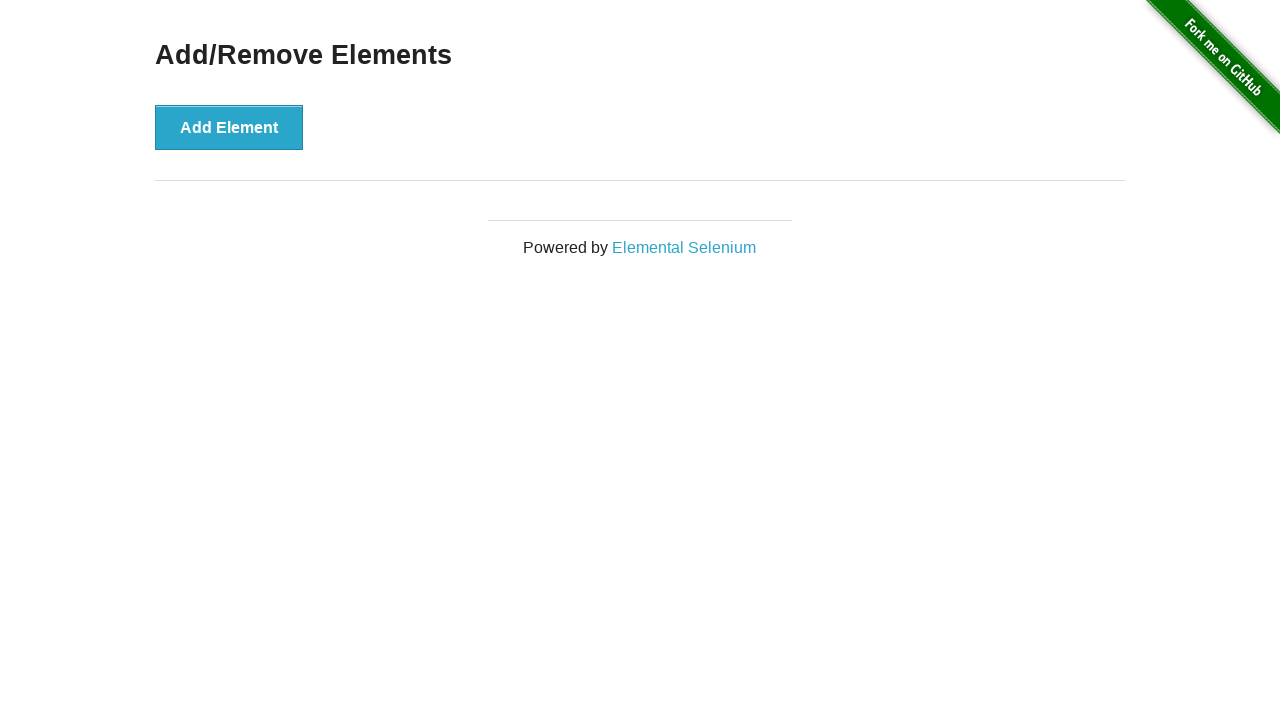

Clicked Add Element button at (229, 127) on #content div button
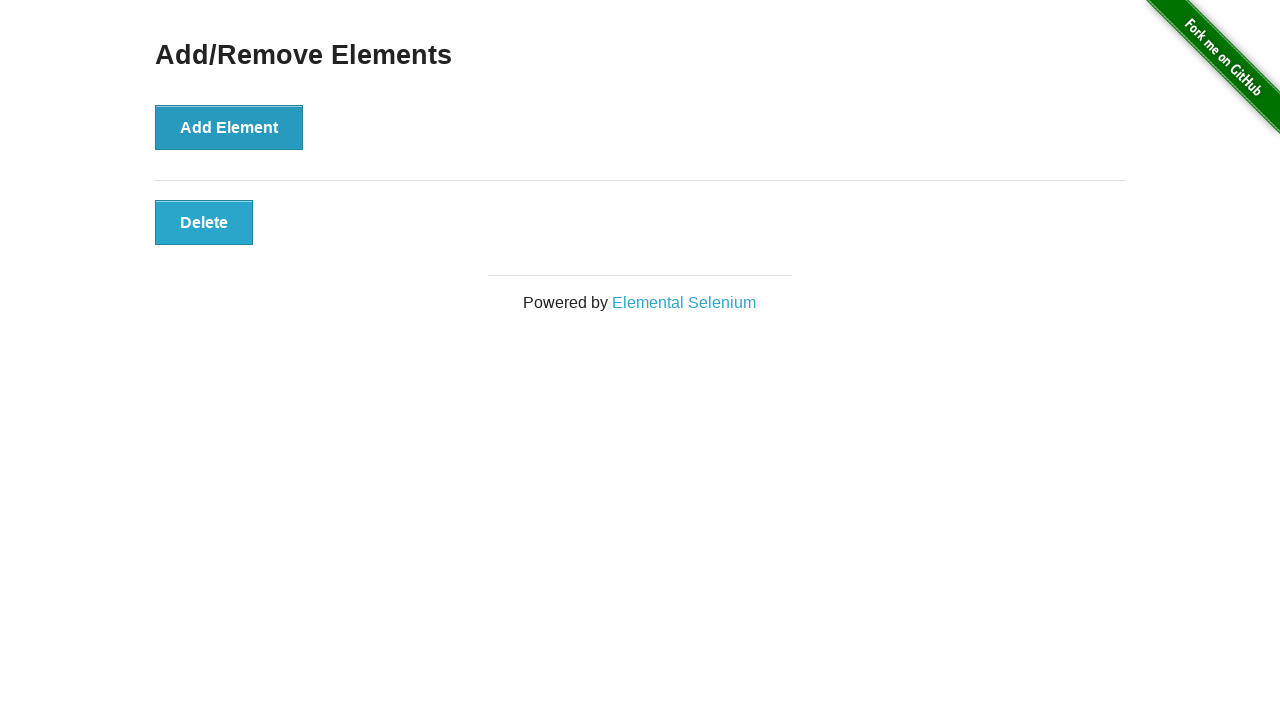

Delete button appeared
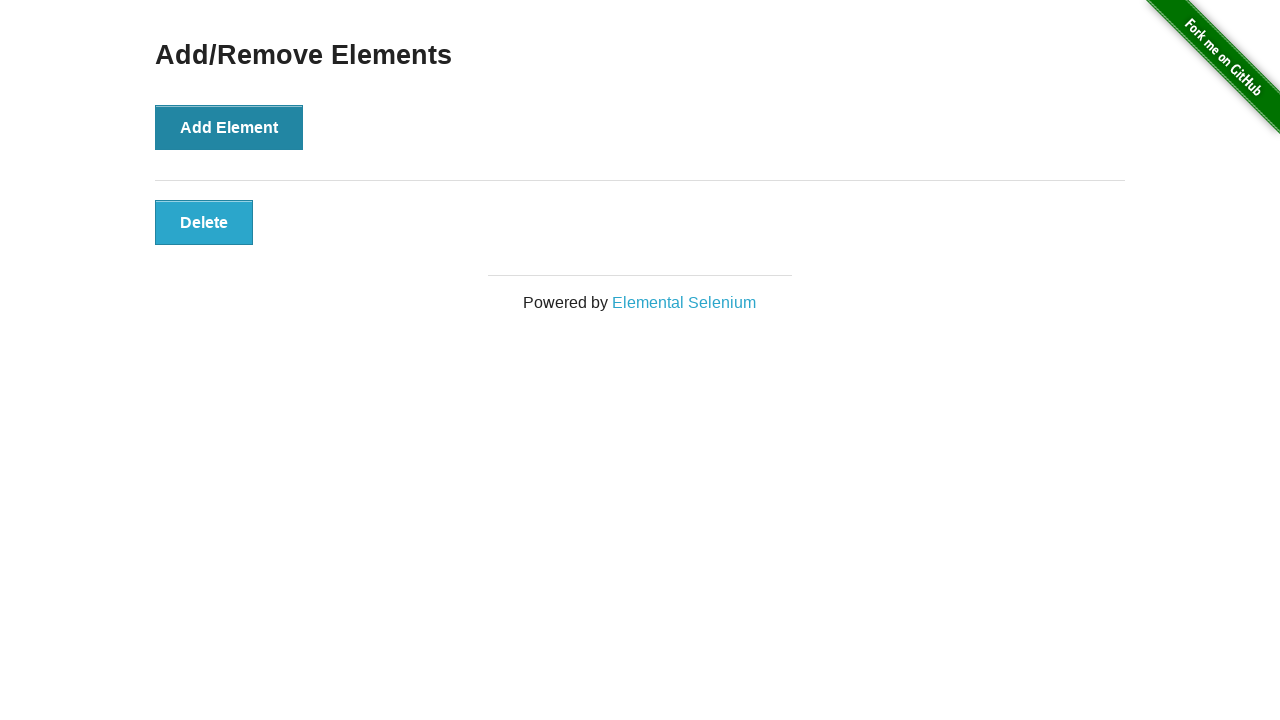

Clicked Delete button to remove the element at (204, 222) on #elements button
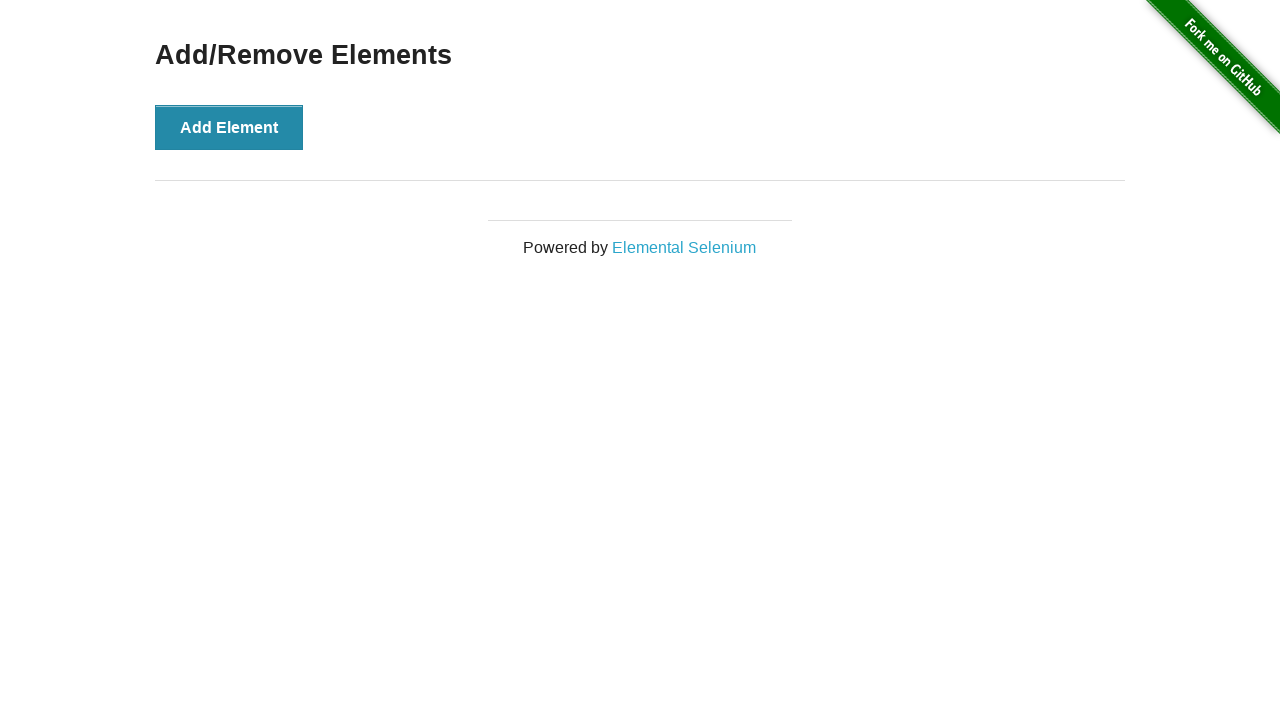

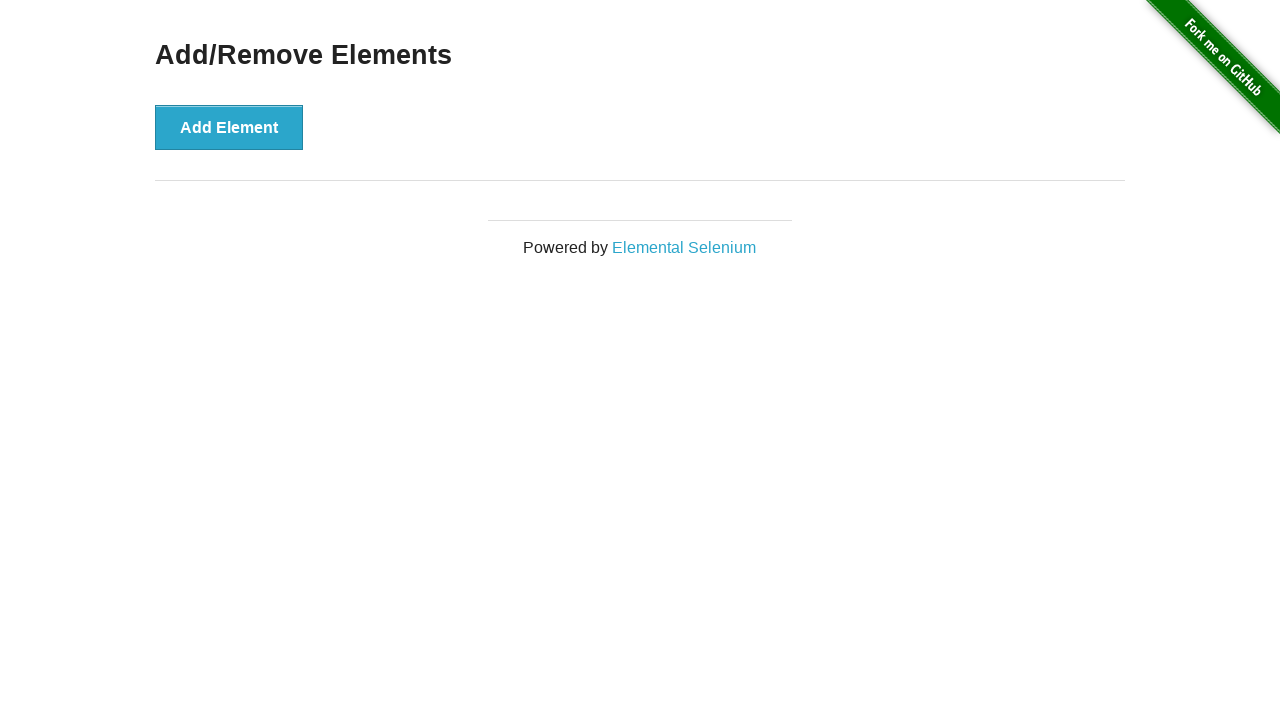